Tests window handling functionality by clicking a link that opens a new window, switching to the new window to verify its content, then switching back to the original window to verify its title.

Starting URL: https://the-internet.herokuapp.com/windows

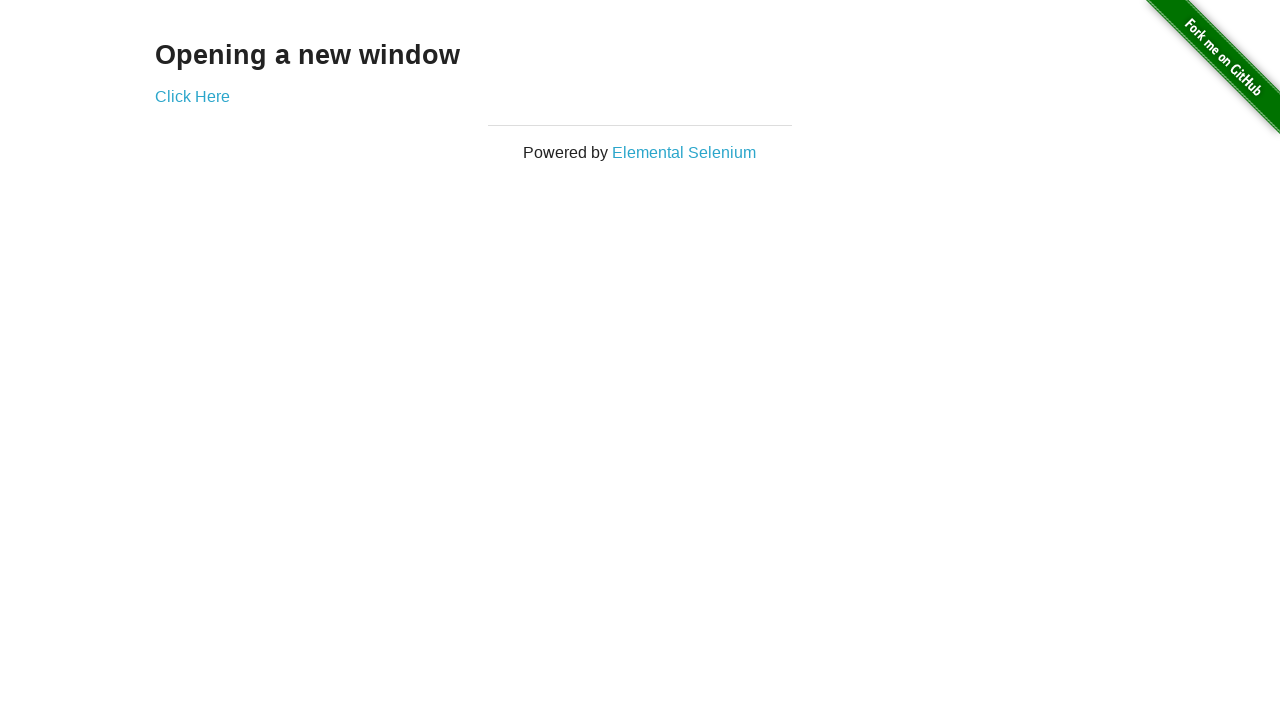

Retrieved heading text from original page
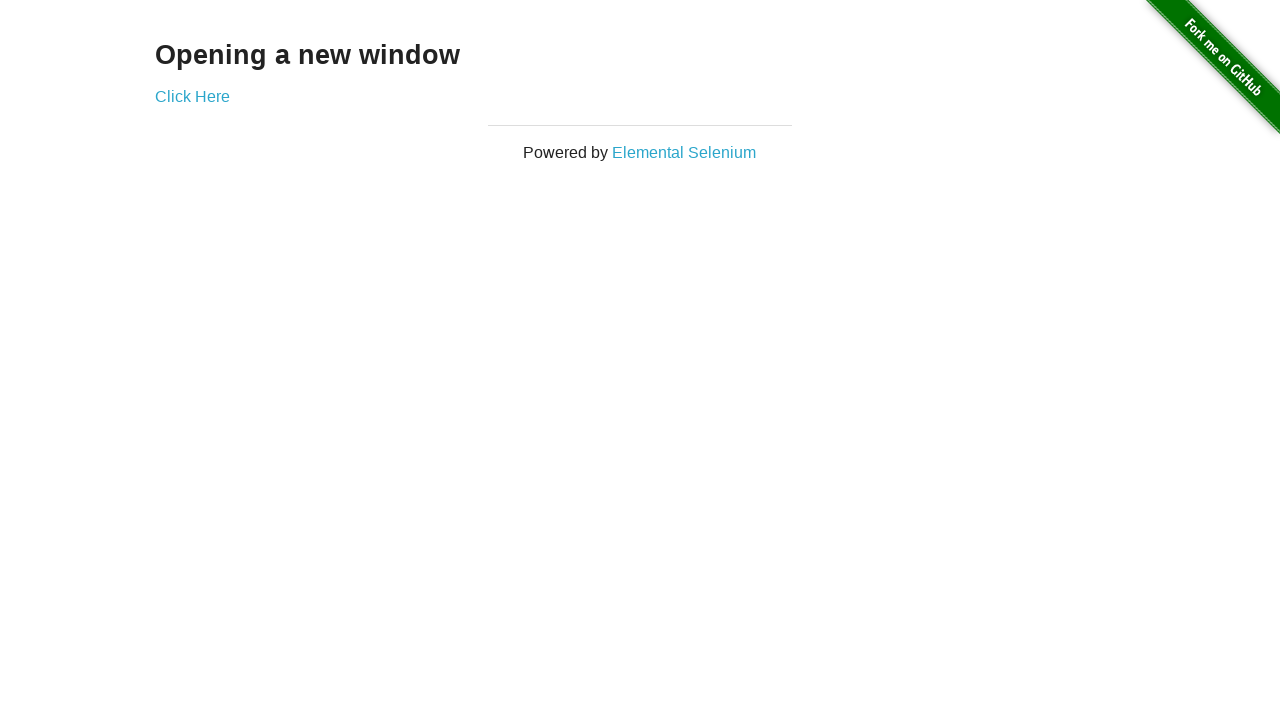

Verified heading text is 'Opening a new window'
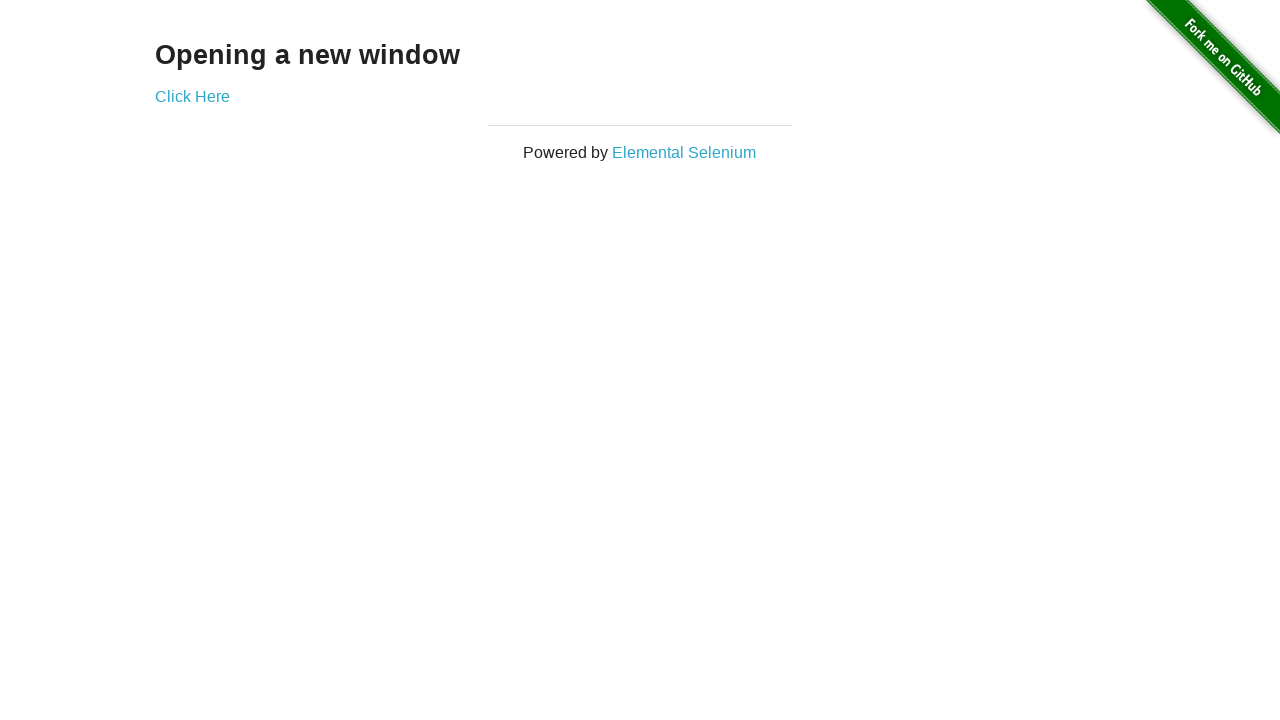

Verified original page title is 'The Internet'
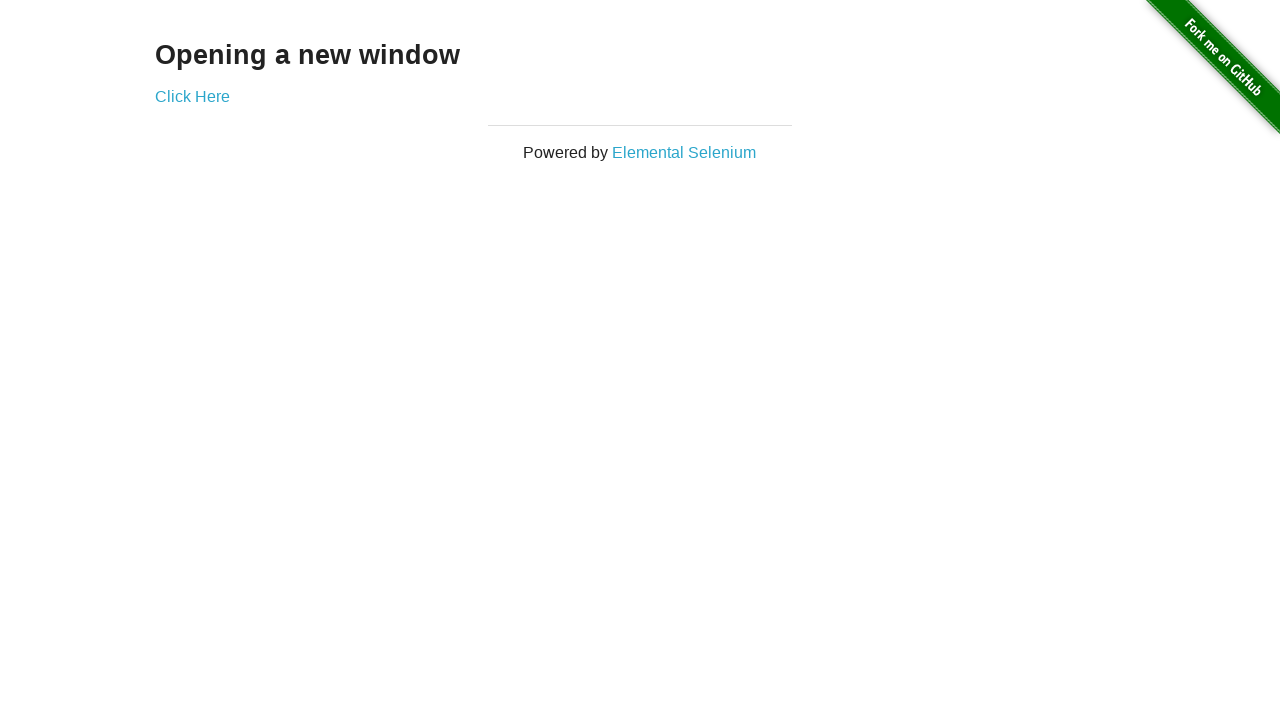

Clicked 'Click Here' link to open new window at (192, 96) on text=Click Here
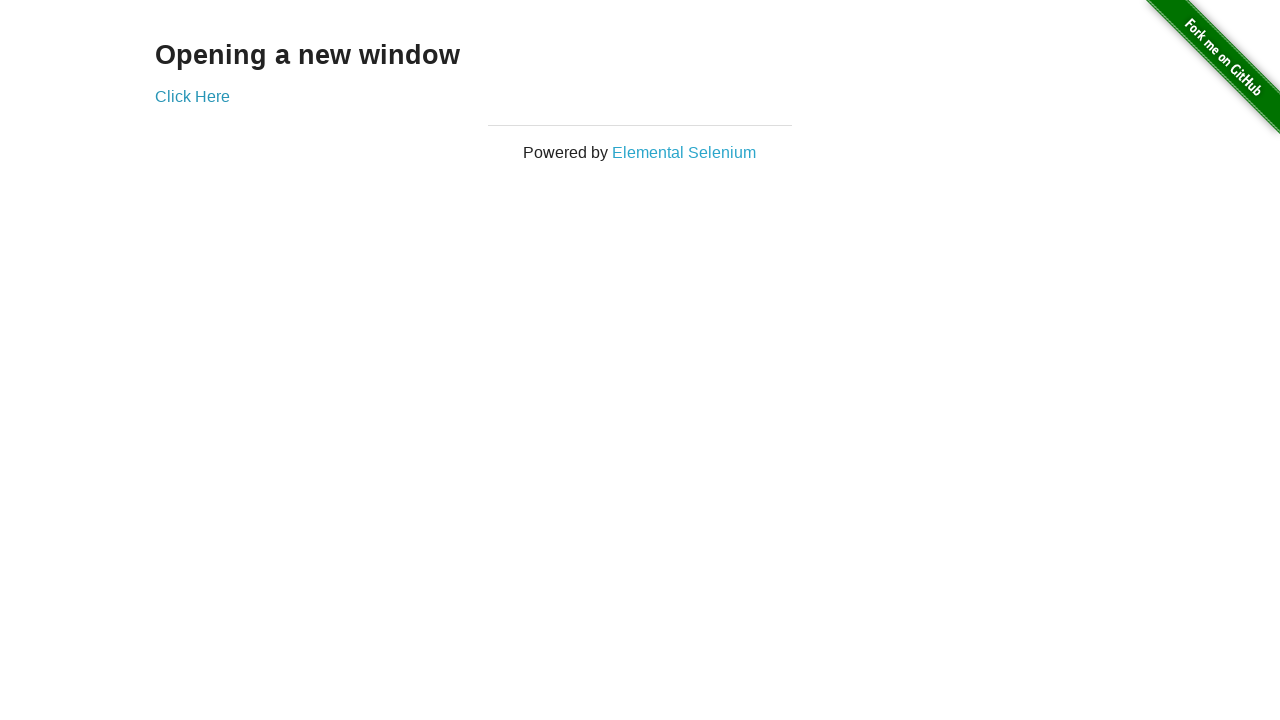

Retrieved new window page object
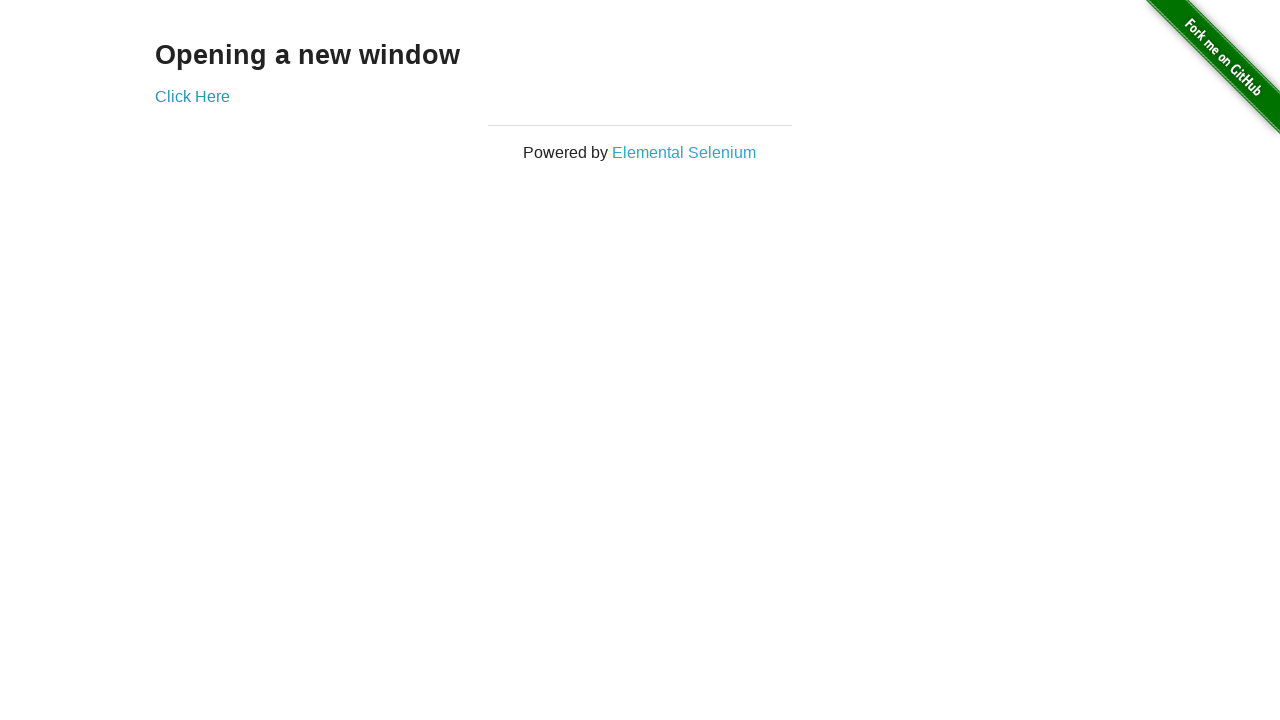

Waited for new window to fully load
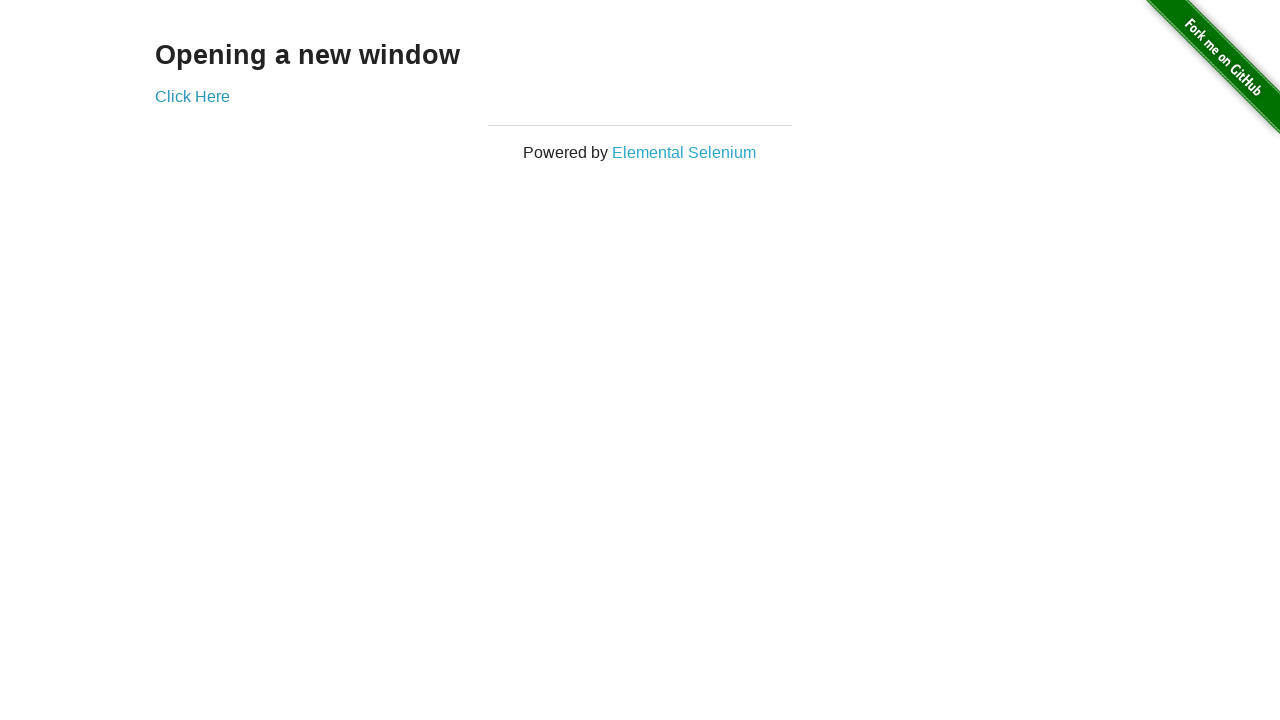

Verified new window title is 'New Window'
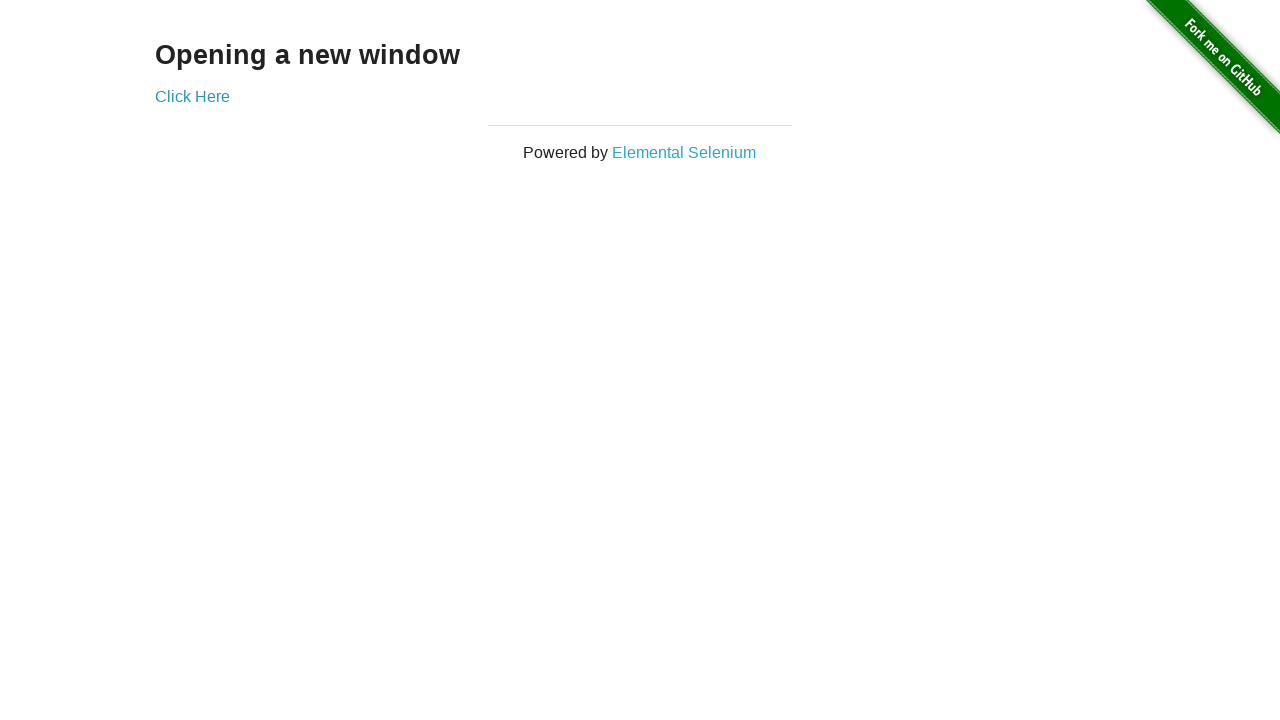

Retrieved heading text from new window
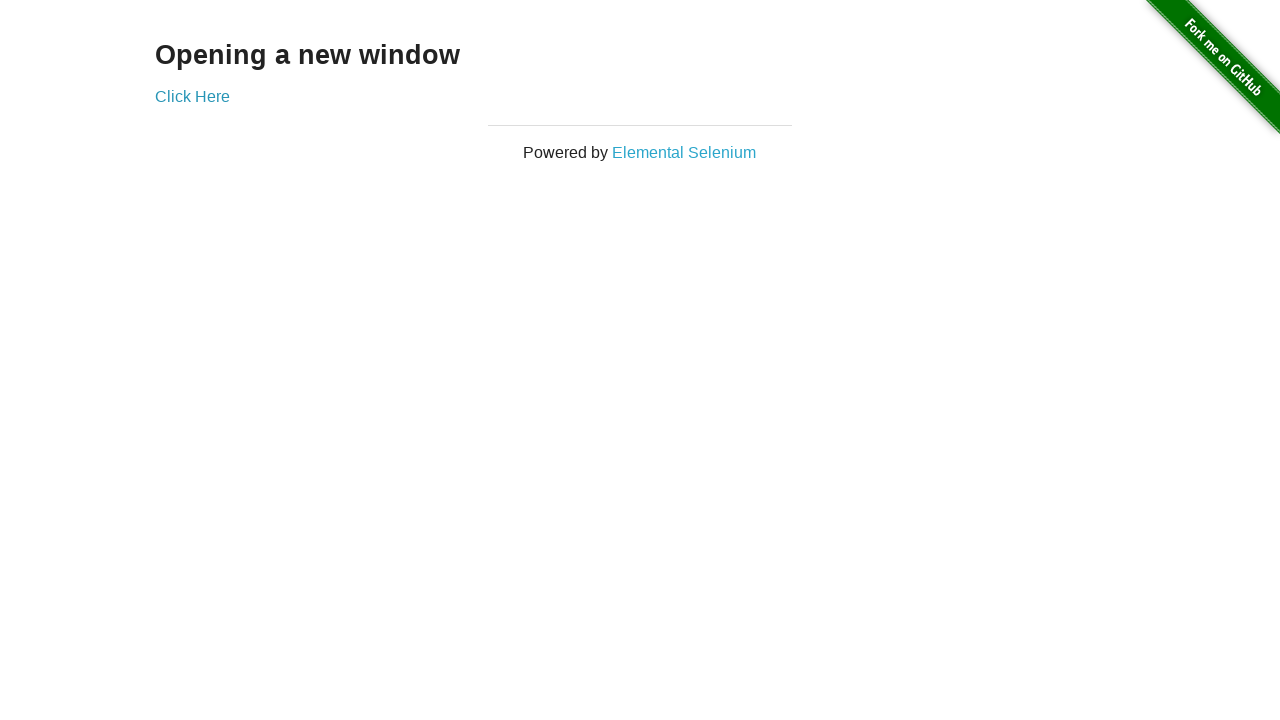

Verified new window heading text is 'New Window'
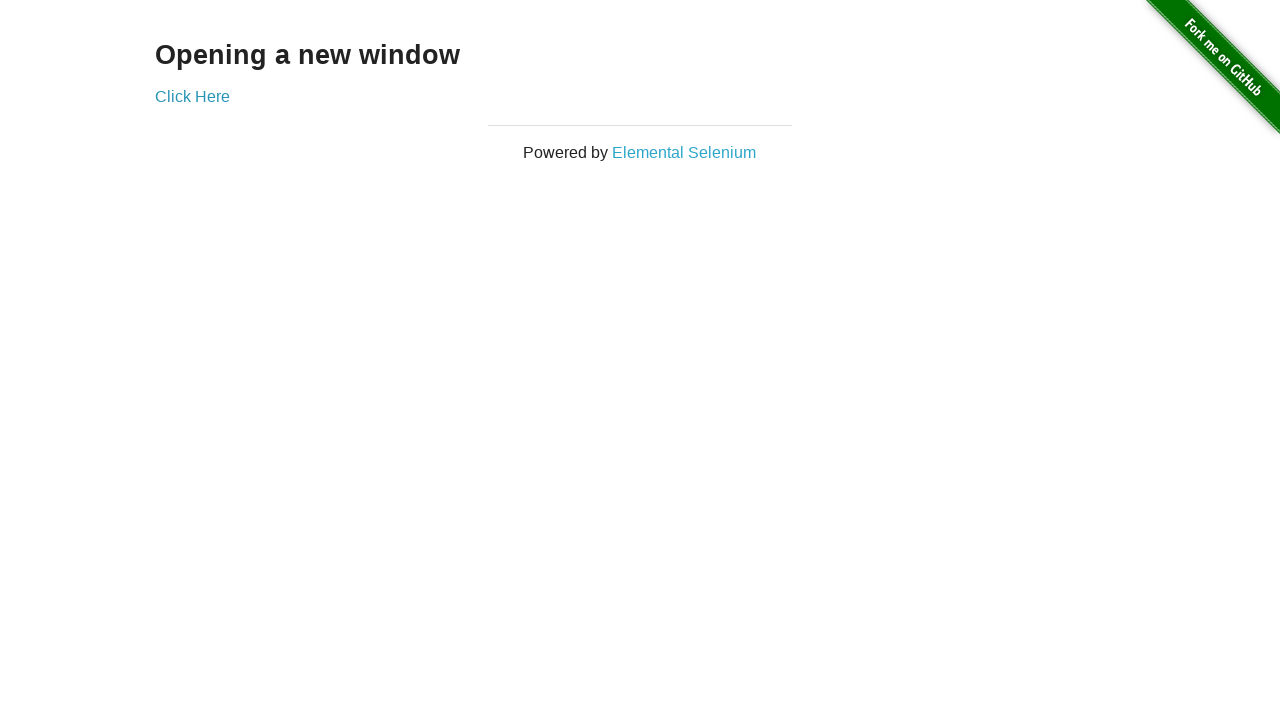

Switched back to original window
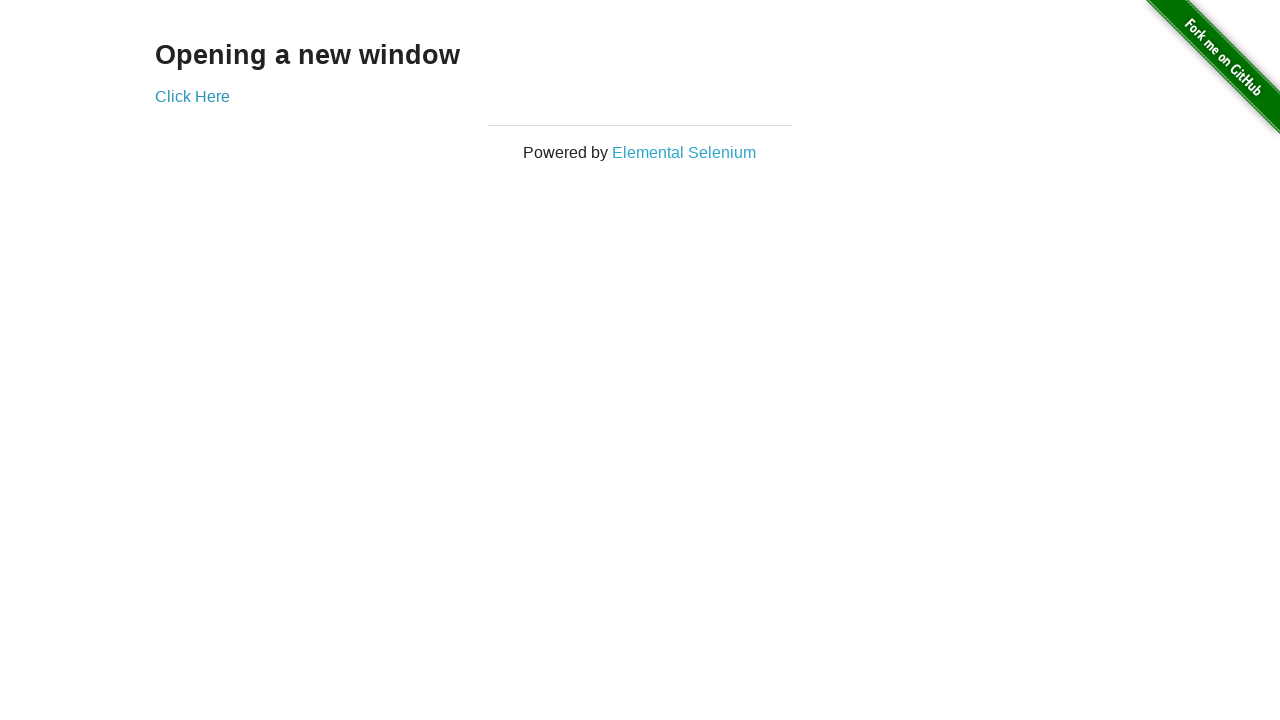

Verified original page title is still 'The Internet'
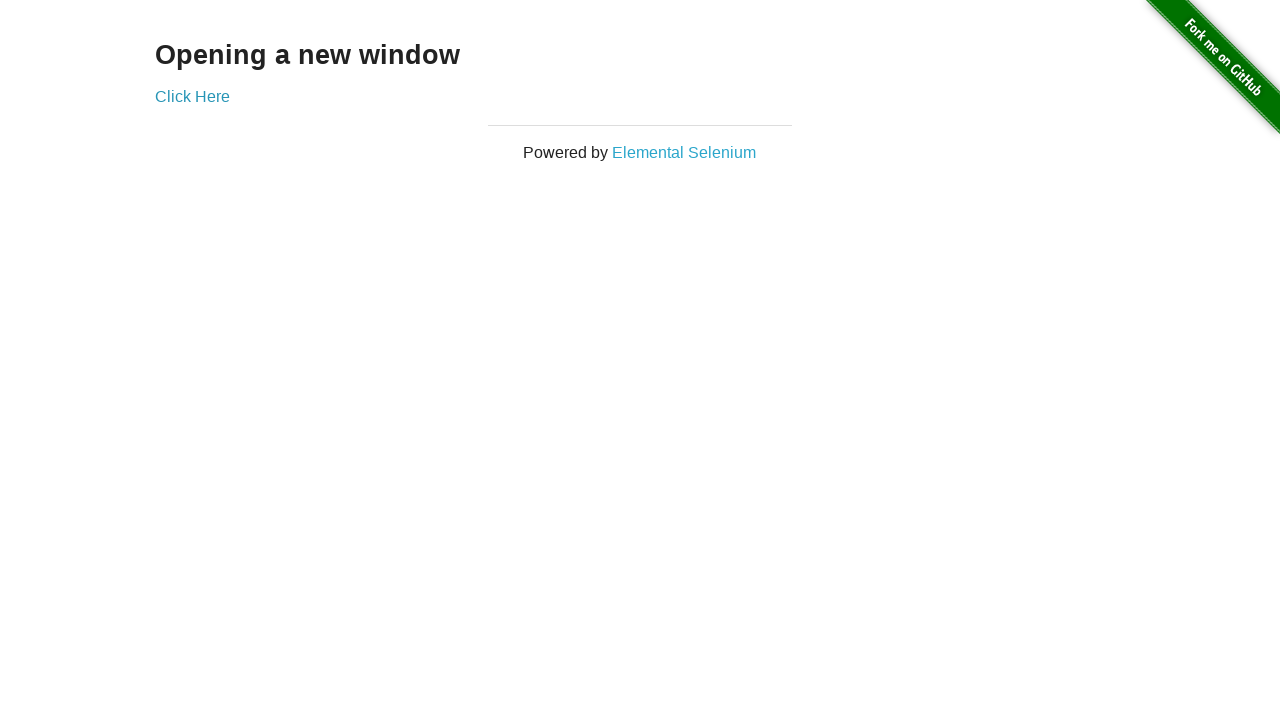

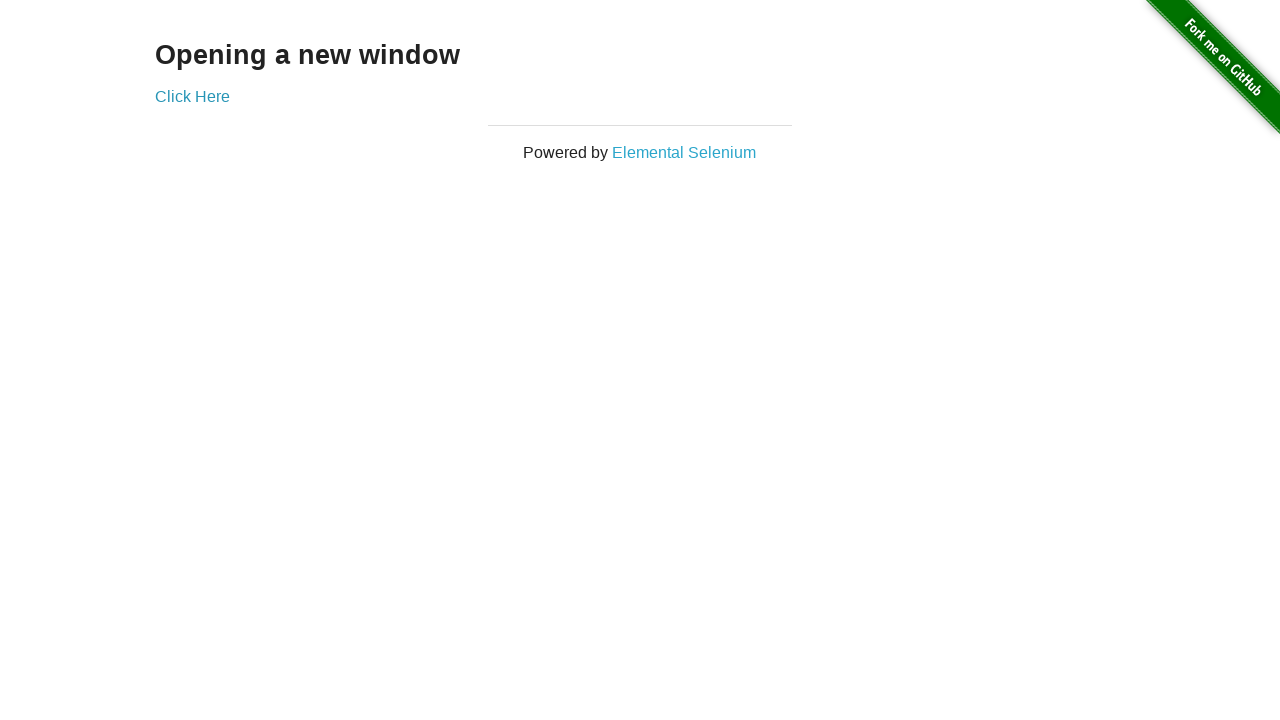